Verifies that the current URL matches the expected OrangeHRM URL

Starting URL: https://opensource-demo.orangehrmlive.com/web/index.php/auth/login

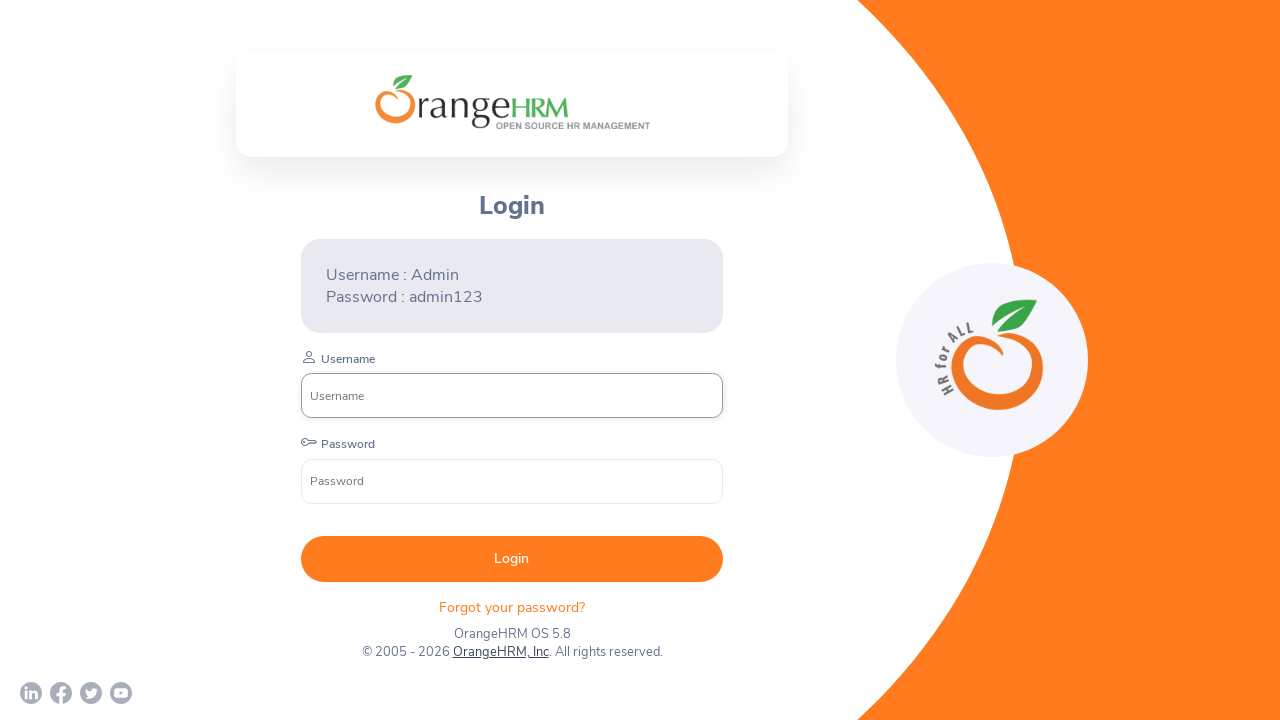

Waited for page to reach domcontentloaded state
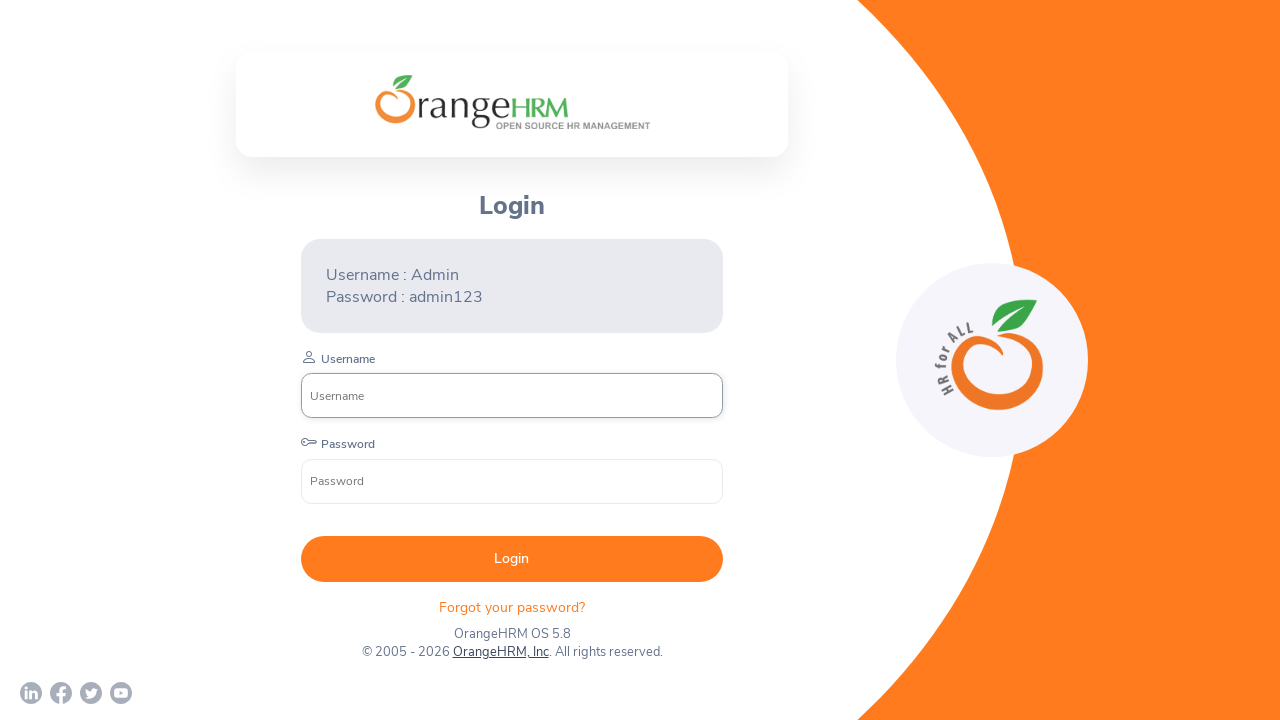

Verified current URL contains expected OrangeHRM domain
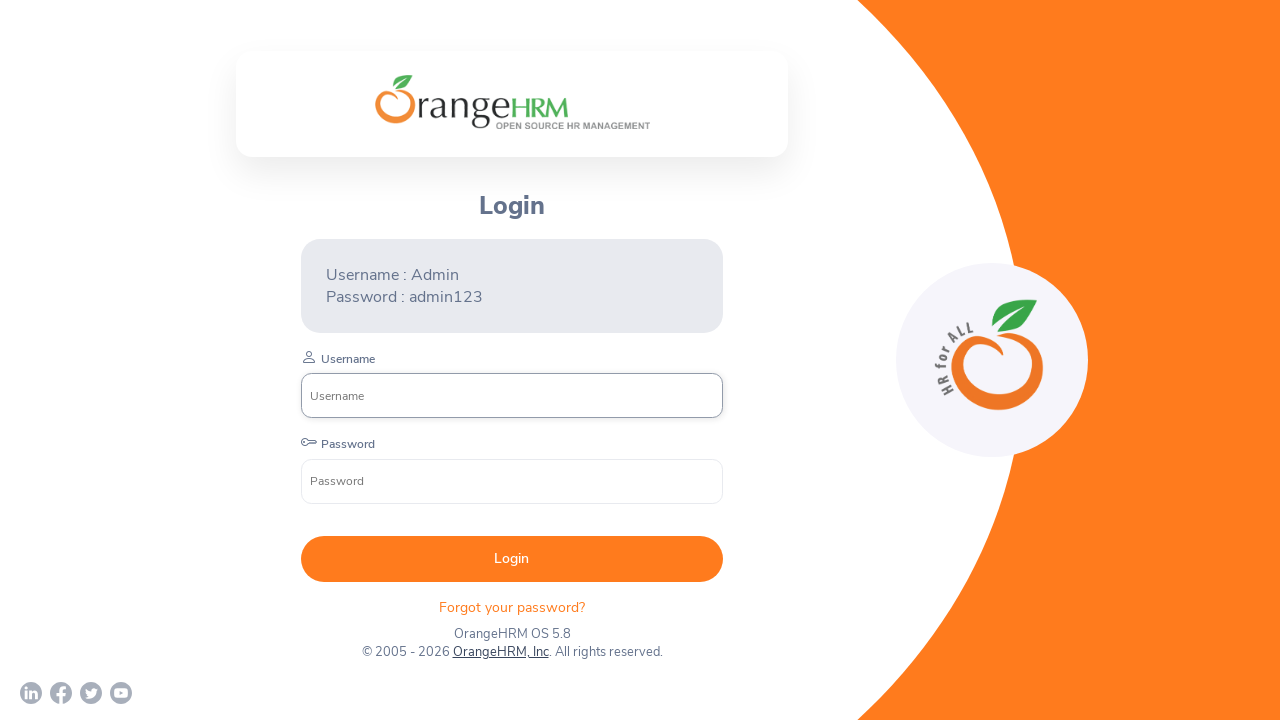

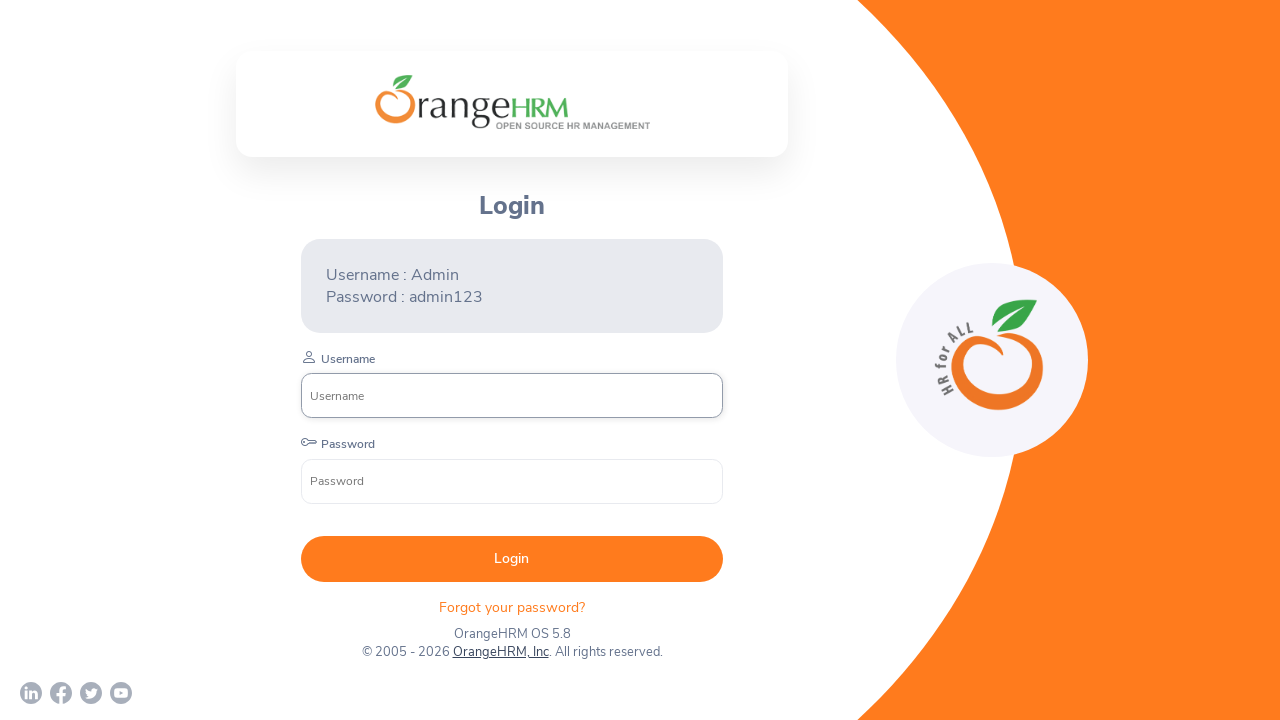